Tests an e-commerce flow by searching for products, adding them to cart, proceeding to checkout, and applying a promo code

Starting URL: https://rahulshettyacademy.com/seleniumPractise/

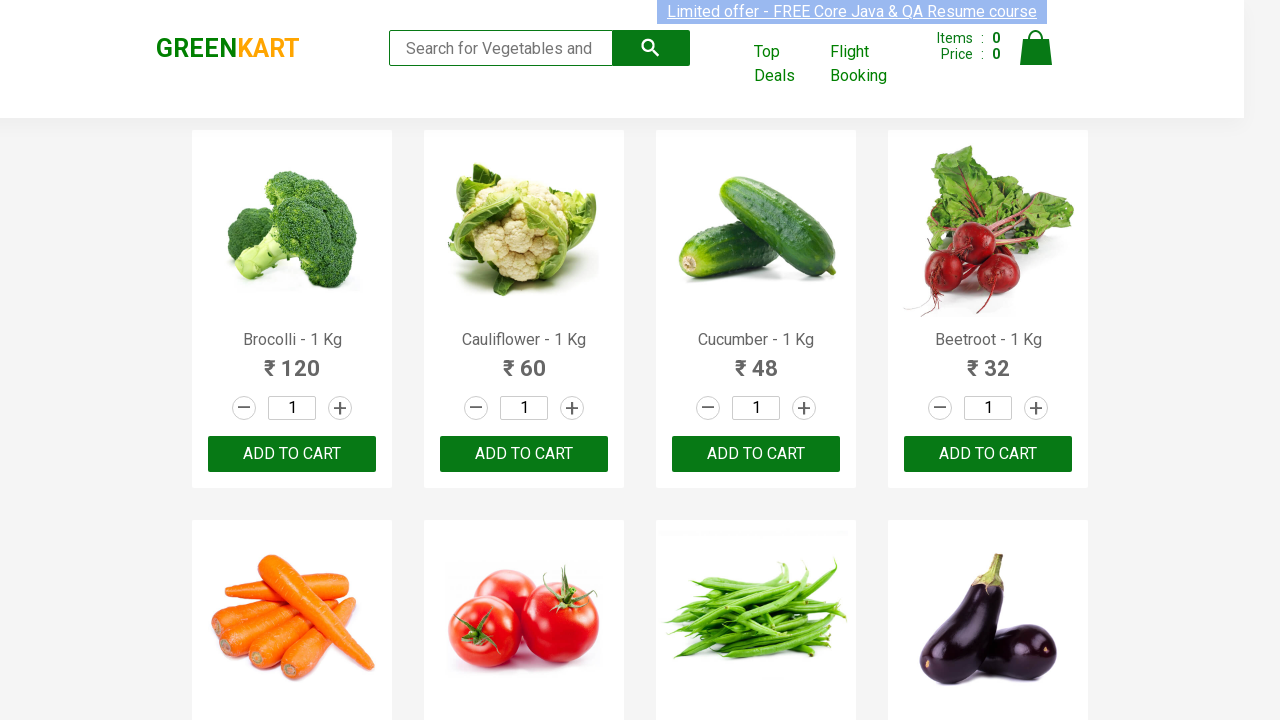

Filled search field with 'ber' to filter products on input.search-keyword
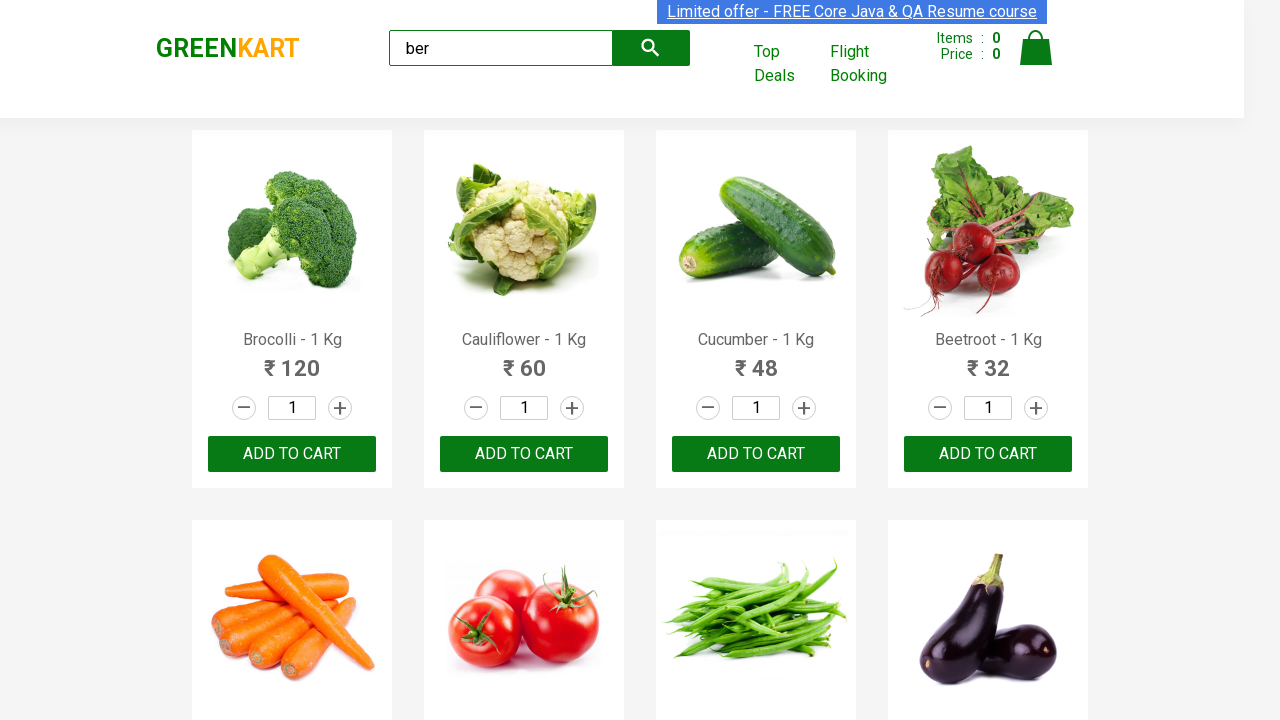

Waited 3 seconds for product filtering to complete
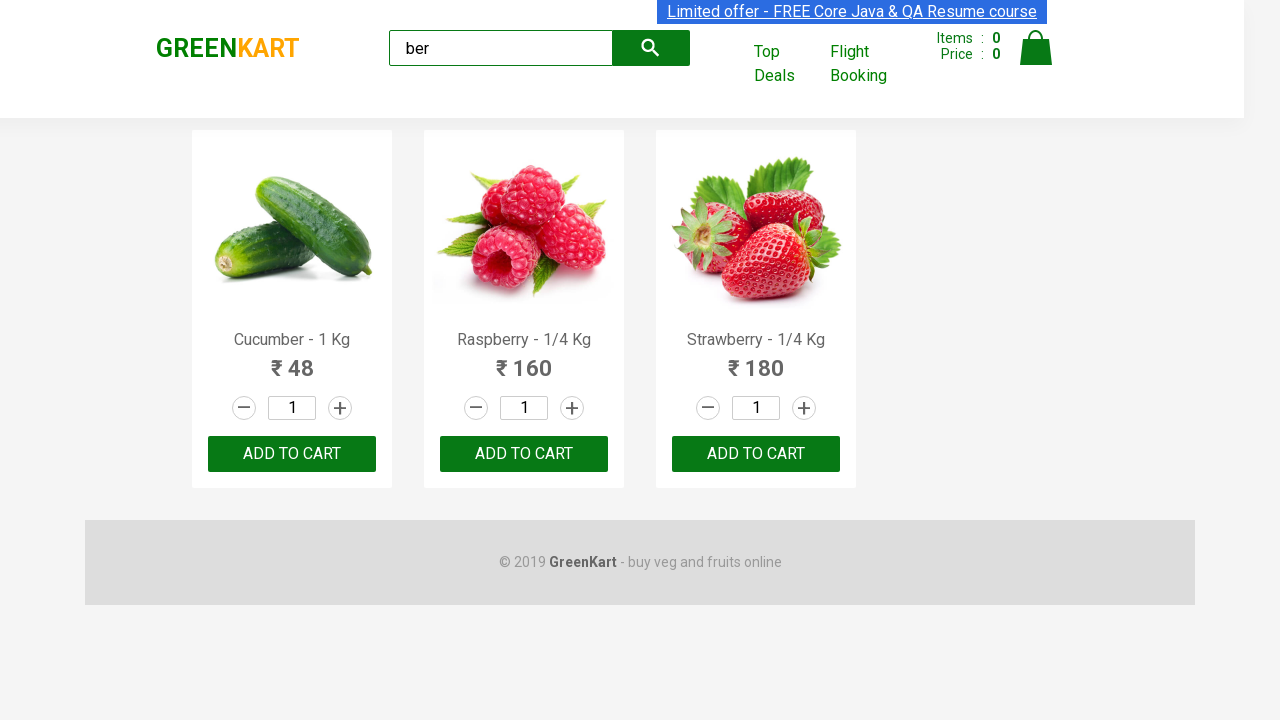

Located all product add-to-cart buttons
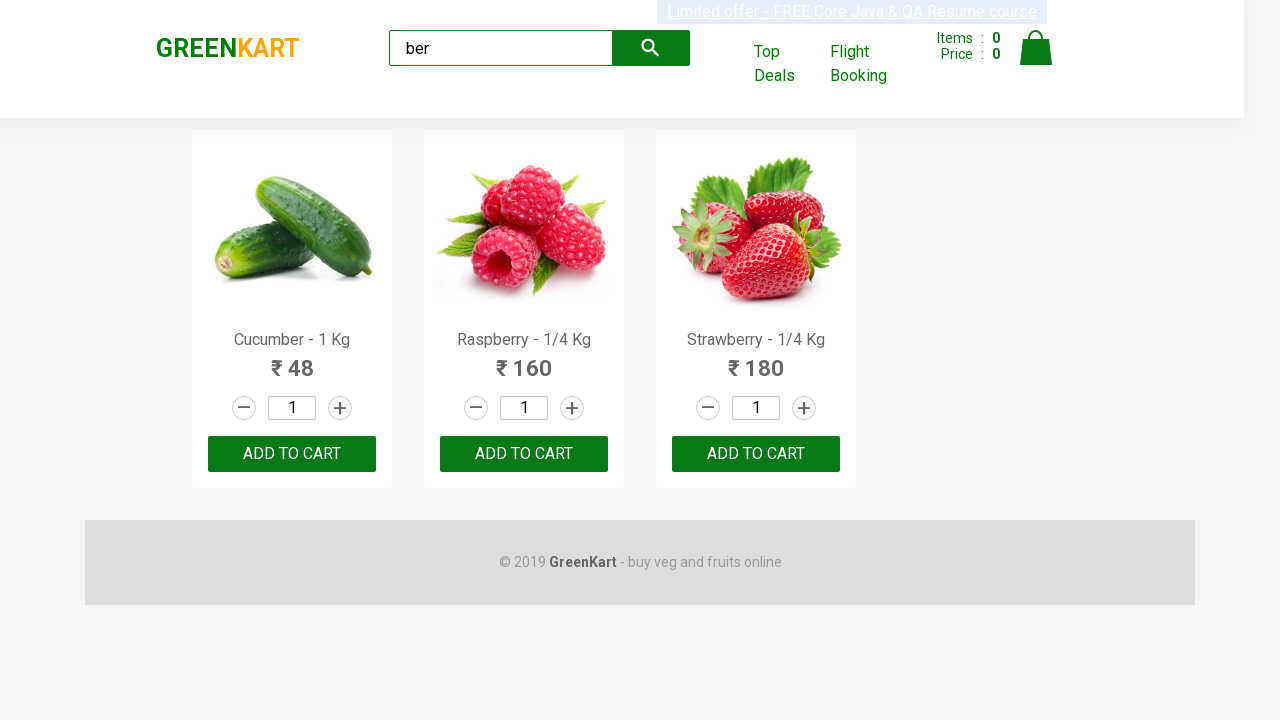

Clicked add-to-cart button for a product at (292, 454) on xpath=//div[@class='product-action']/button >> nth=0
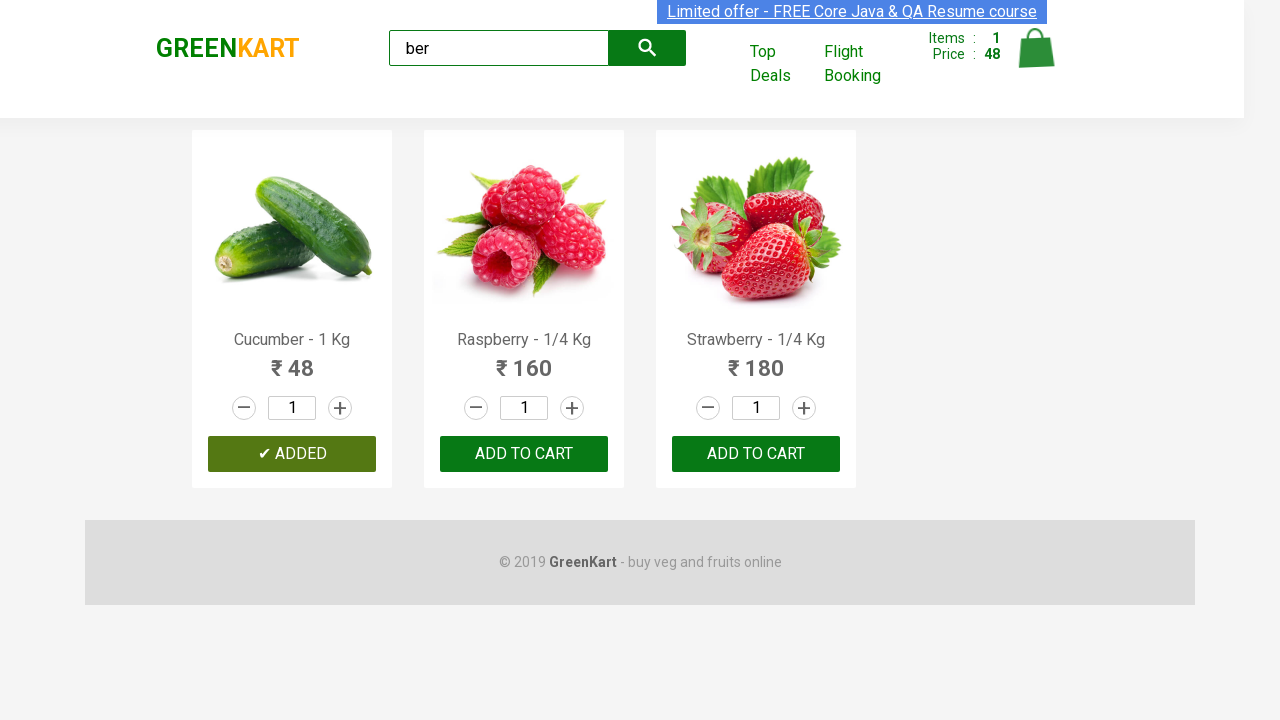

Clicked add-to-cart button for a product at (524, 454) on xpath=//div[@class='product-action']/button >> nth=1
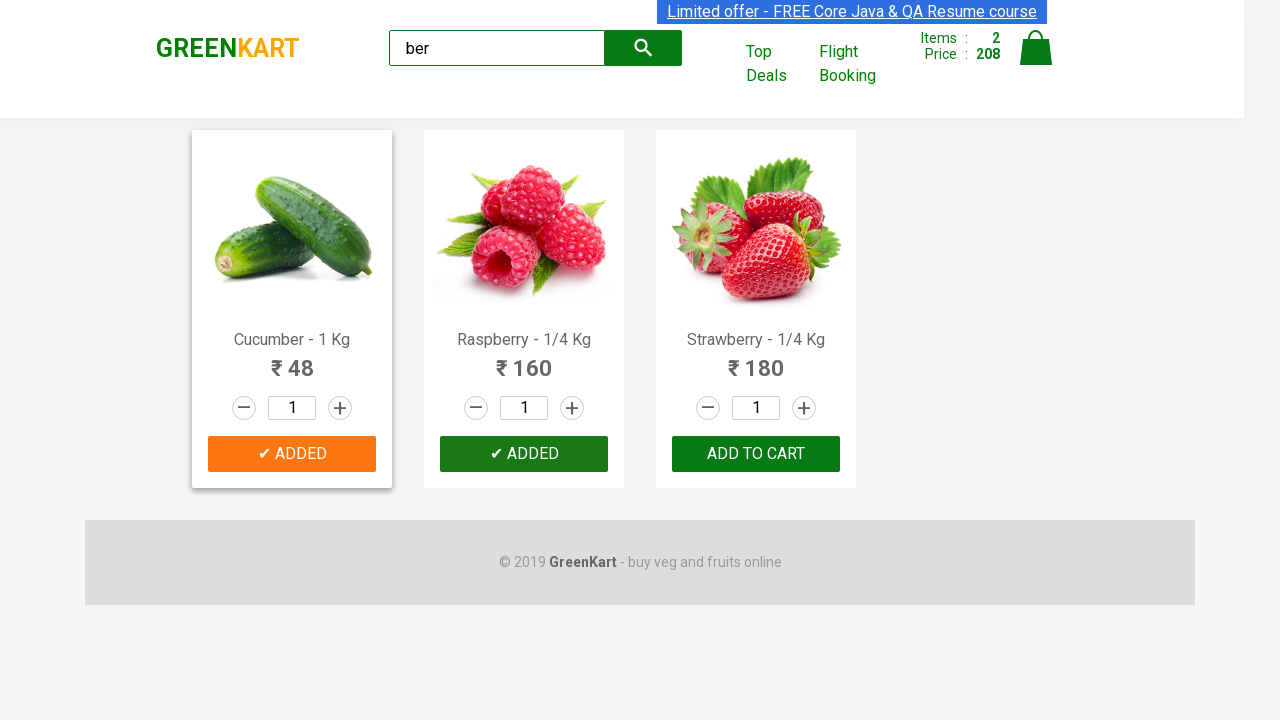

Clicked add-to-cart button for a product at (756, 454) on xpath=//div[@class='product-action']/button >> nth=2
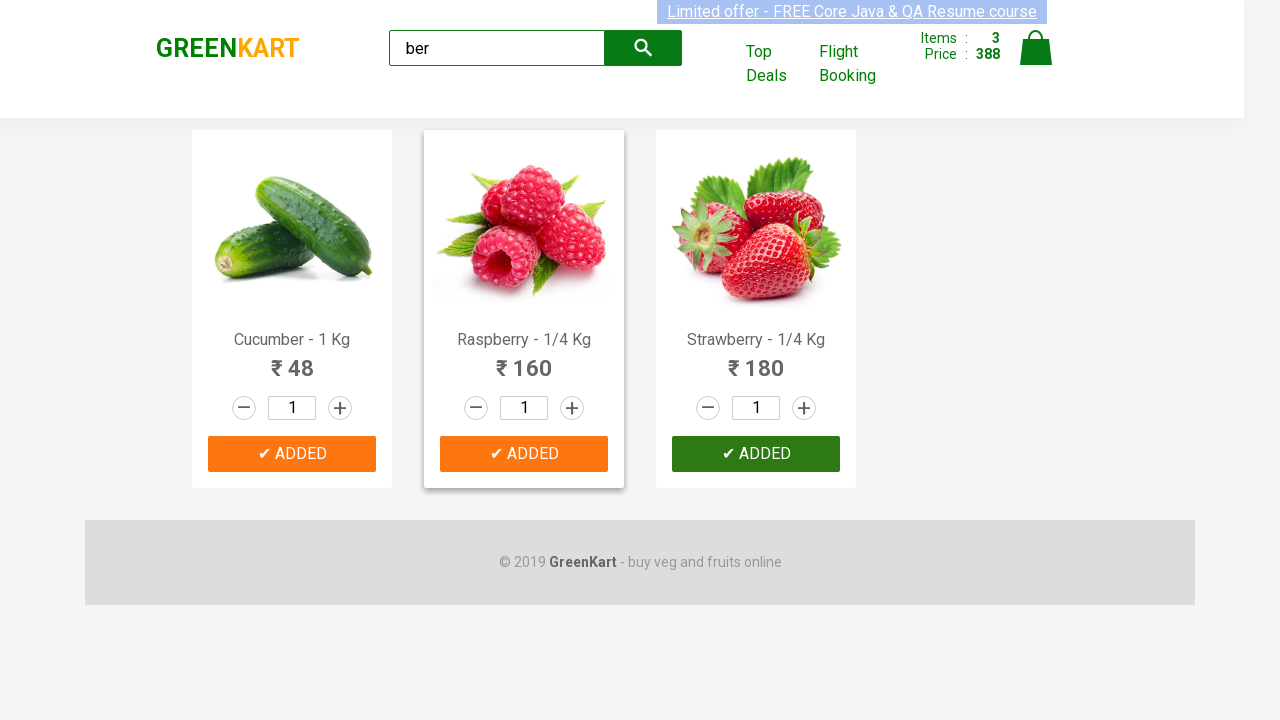

Clicked shopping cart icon to view cart at (1036, 48) on img[alt='Cart']
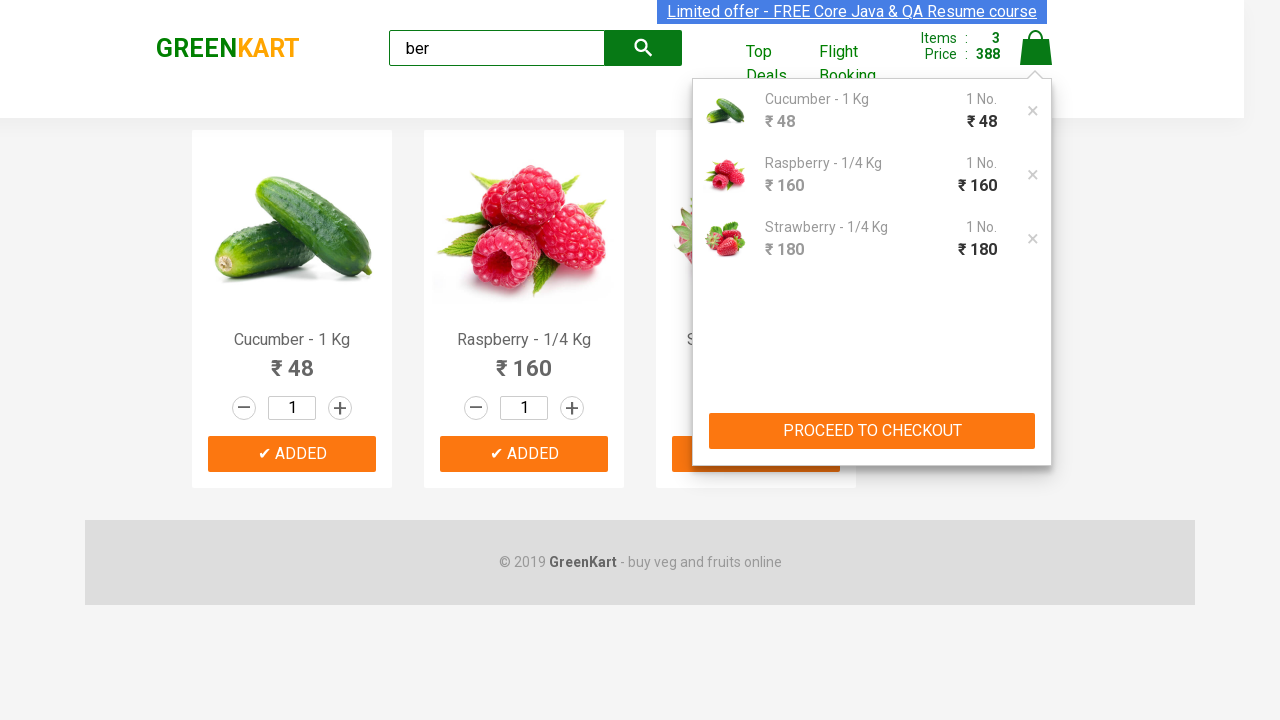

Clicked 'PROCEED TO CHECKOUT' button at (872, 431) on xpath=//button[text()='PROCEED TO CHECKOUT']
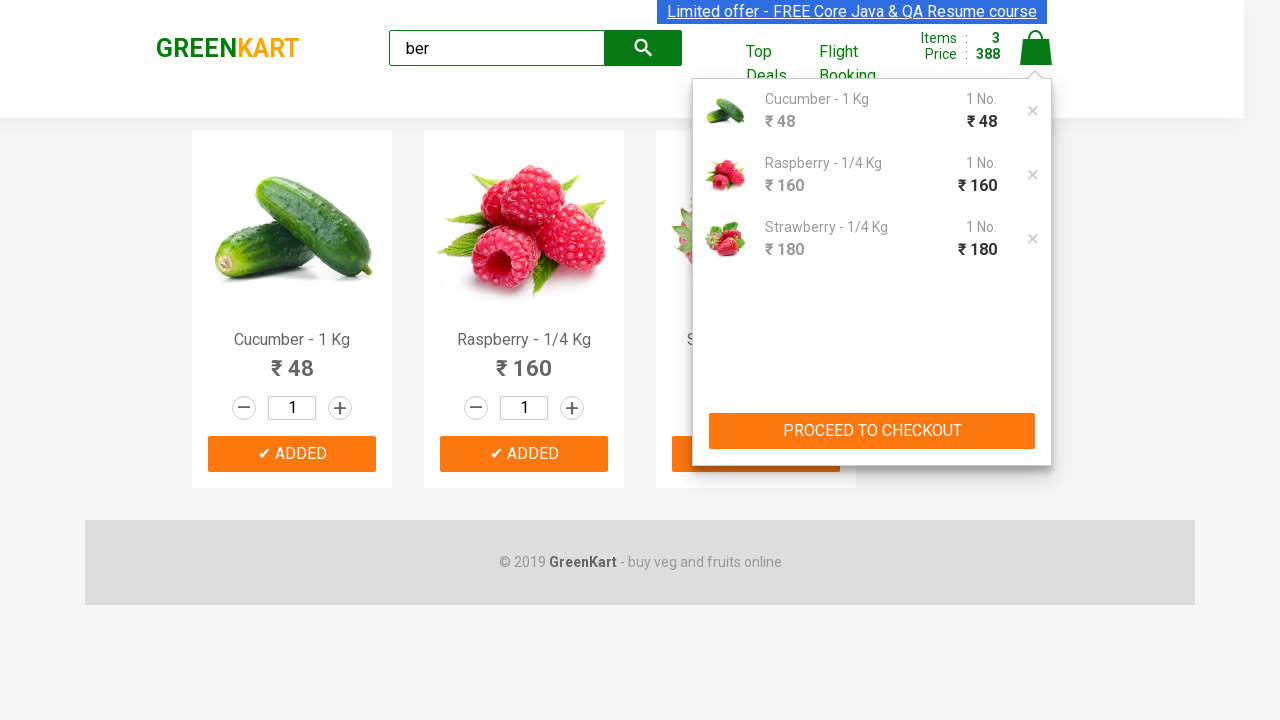

Promo code field became visible
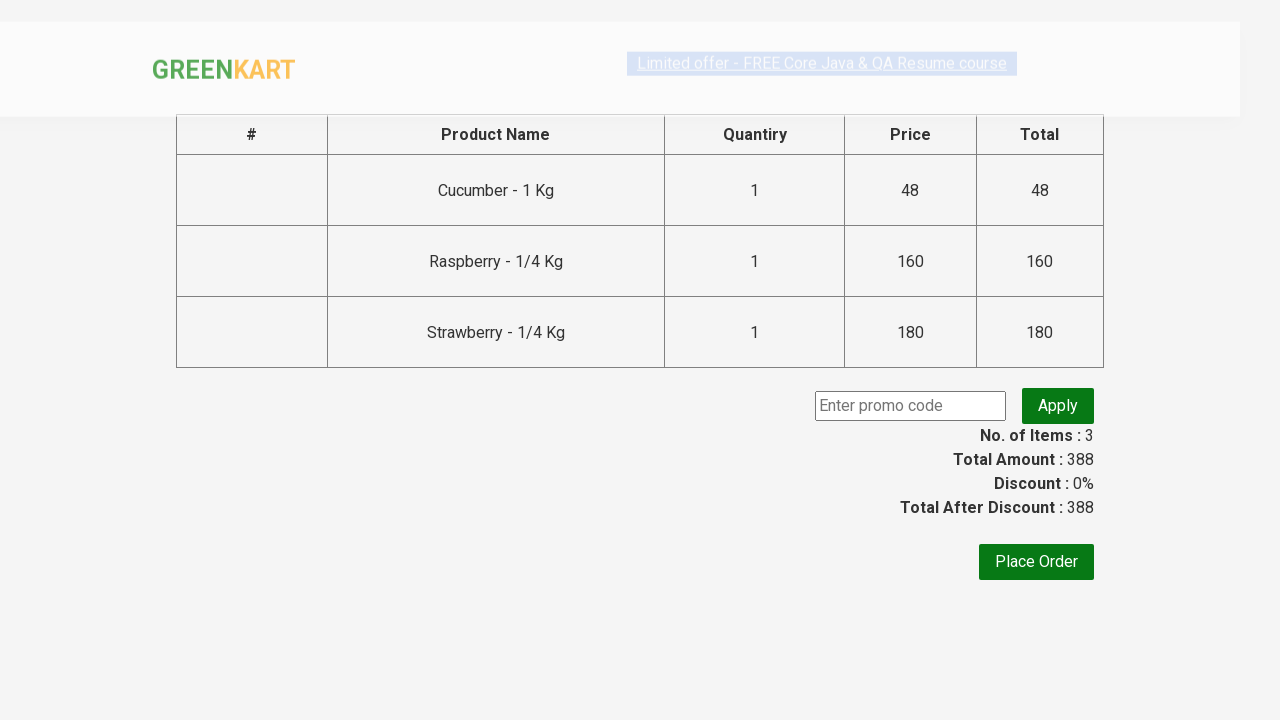

Entered promo code 'rahulshettyacademy' on .promoCode
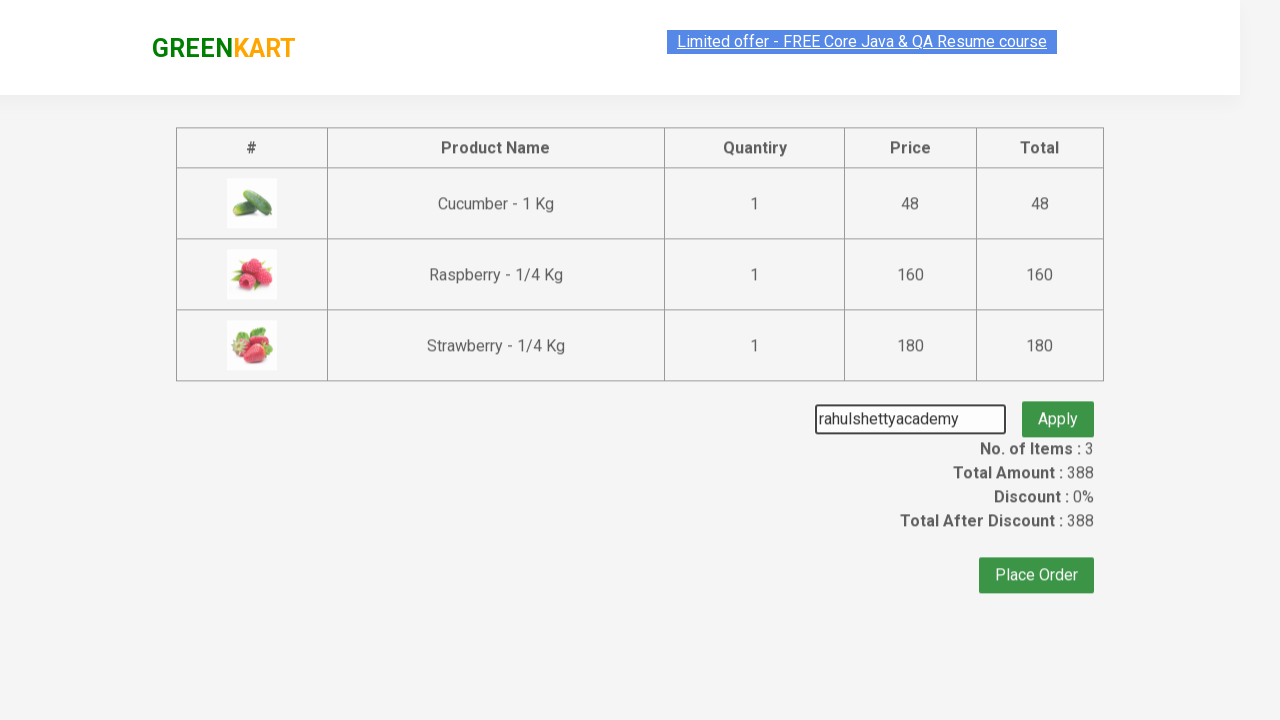

Clicked button to apply promo code at (1058, 406) on .promoBtn
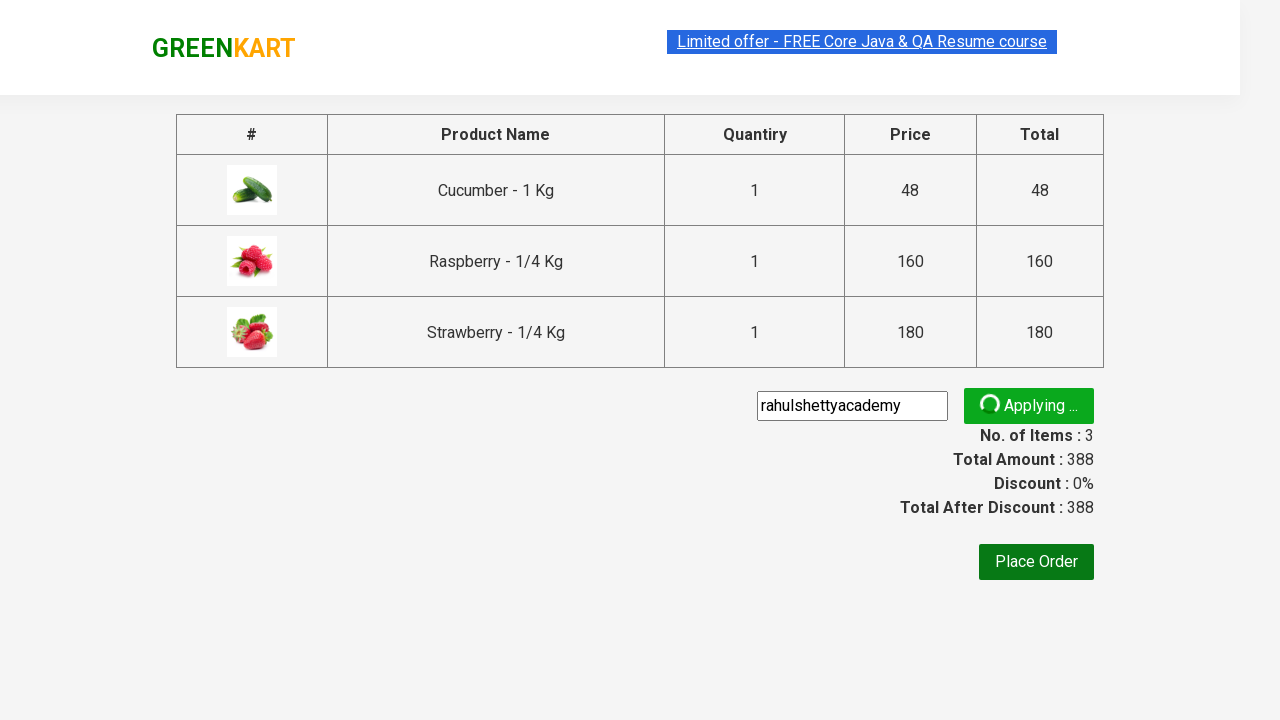

Promo code confirmation message appeared
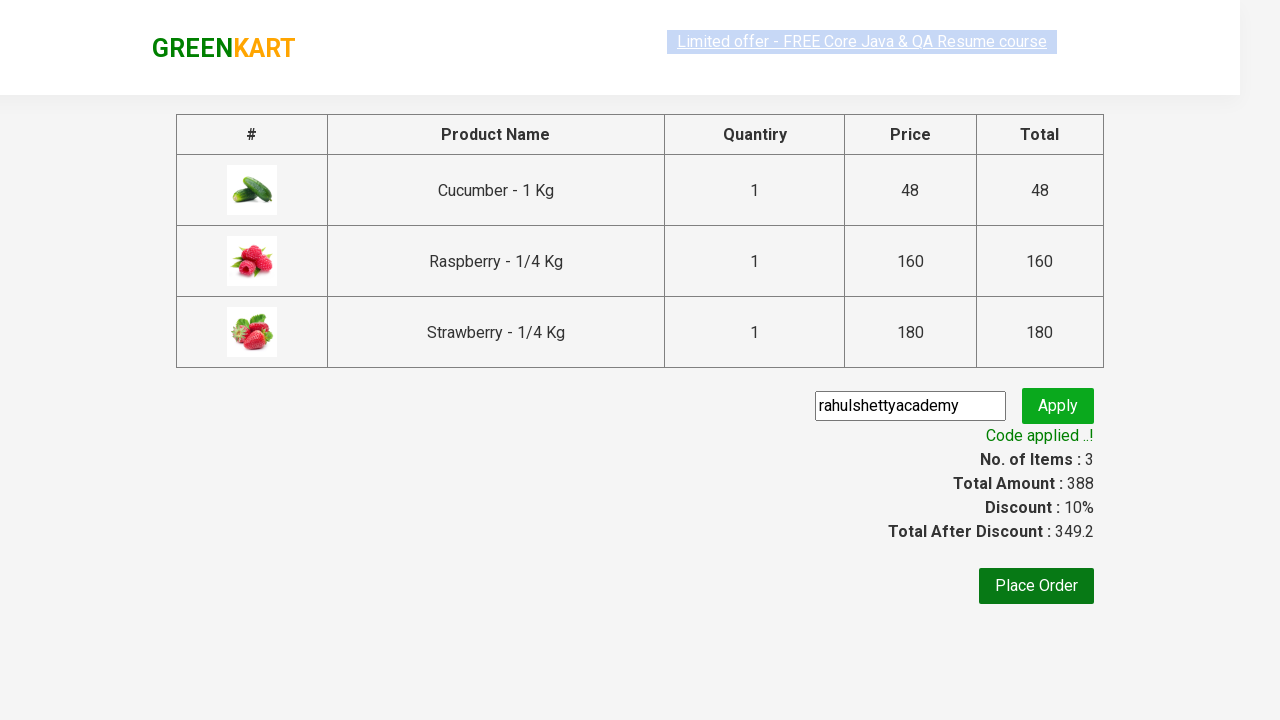

Retrieved promo confirmation text: Code applied ..!
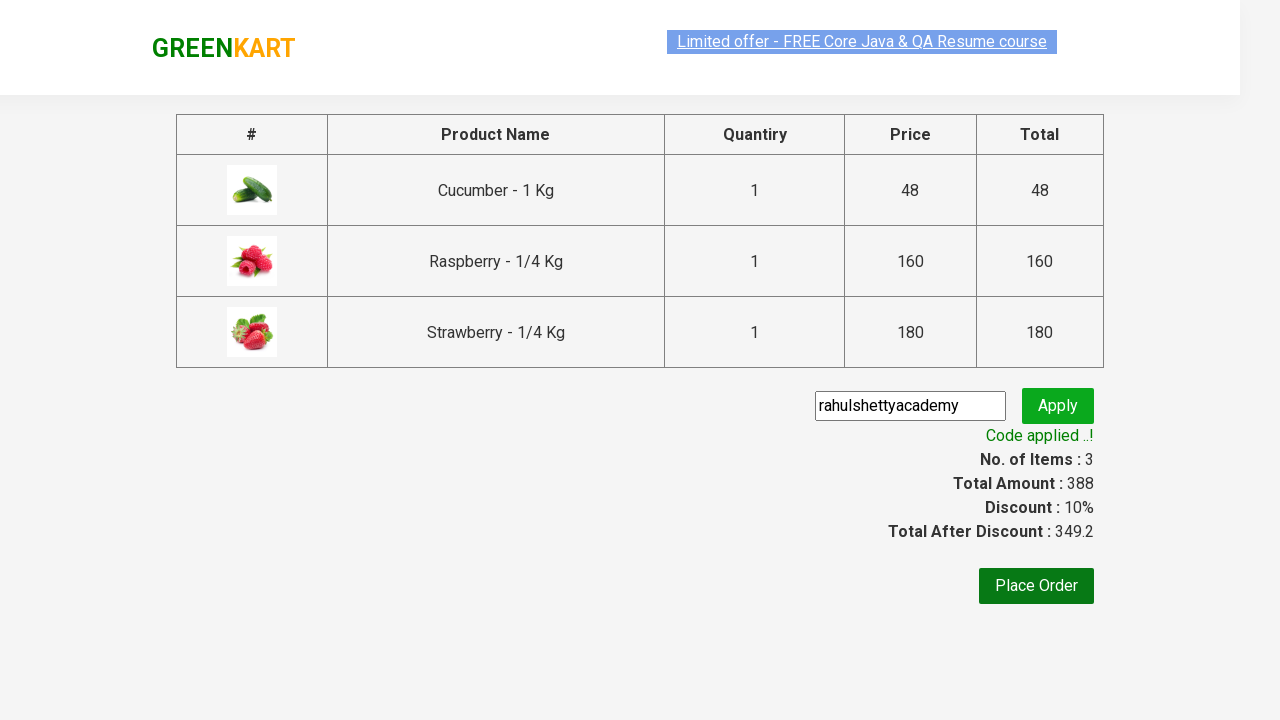

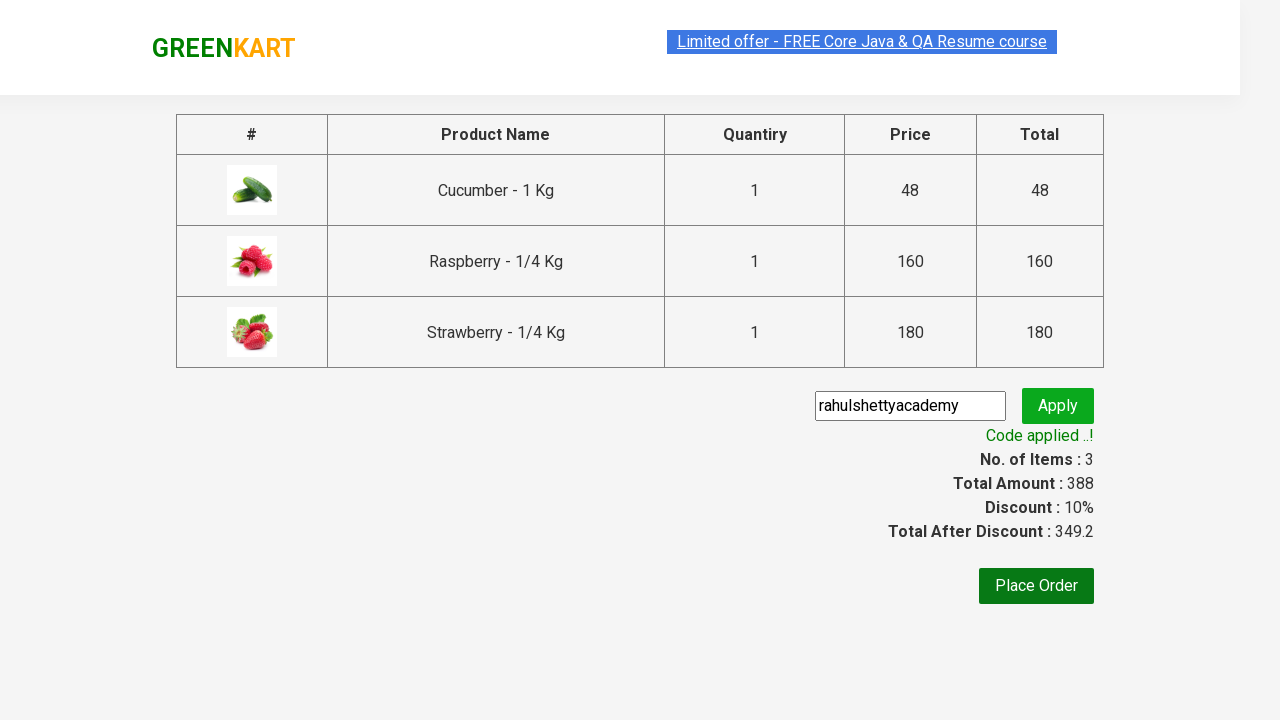